Tests JavaScript prompt dialog by clicking a button, entering text in the prompt, and accepting it

Starting URL: https://the-internet.herokuapp.com/javascript_alerts

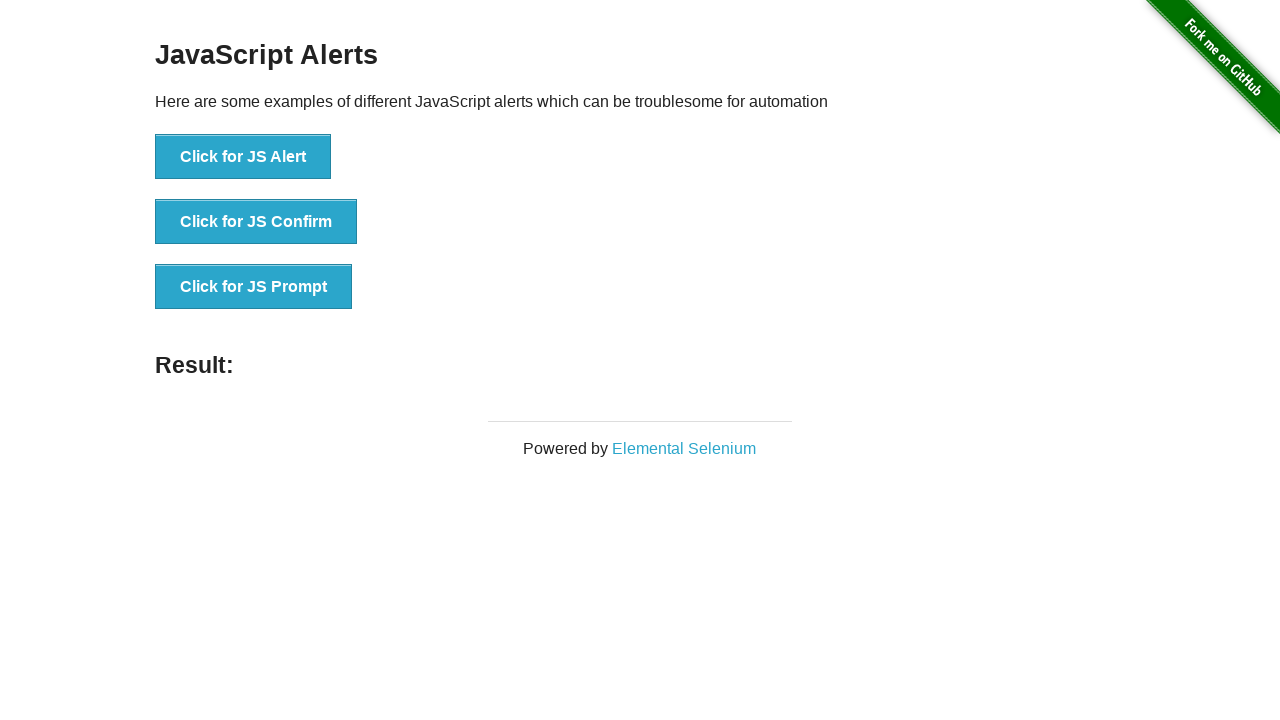

Set up dialog handler to accept prompt with text 'Nagesh'
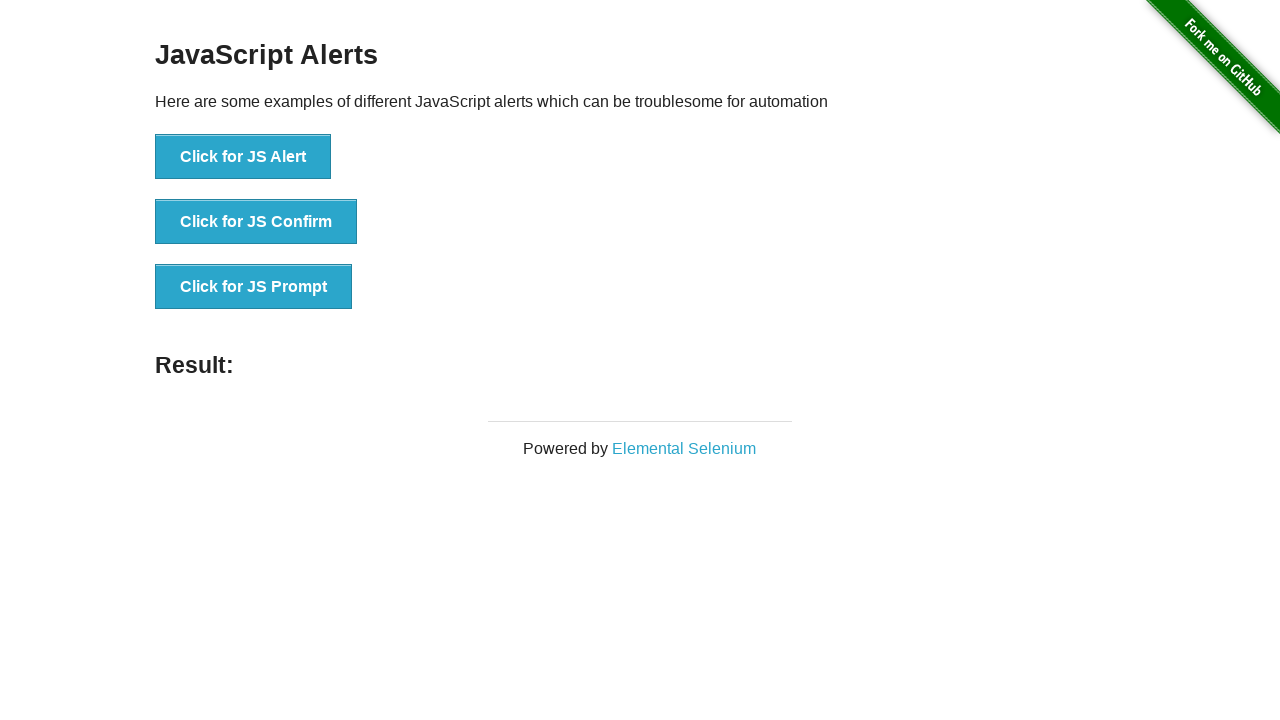

Clicked button to trigger JavaScript prompt dialog at (254, 287) on xpath=//button[normalize-space()='Click for JS Prompt']
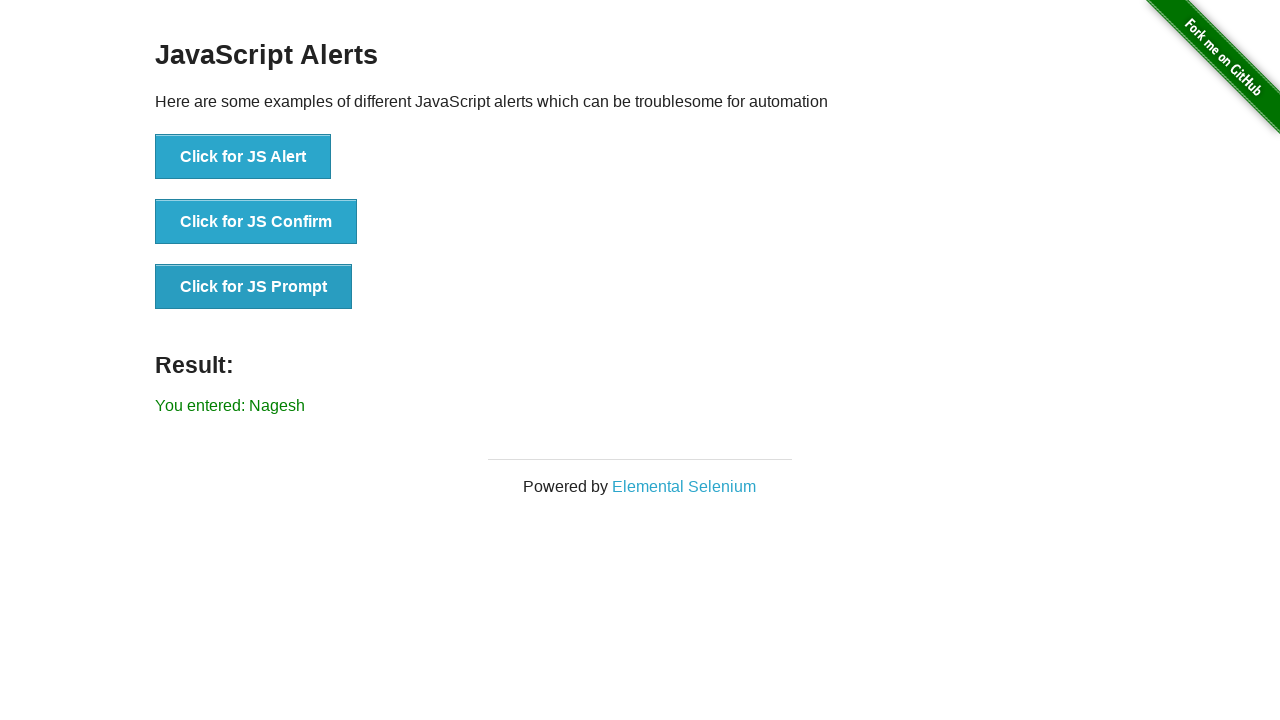

Result message element loaded
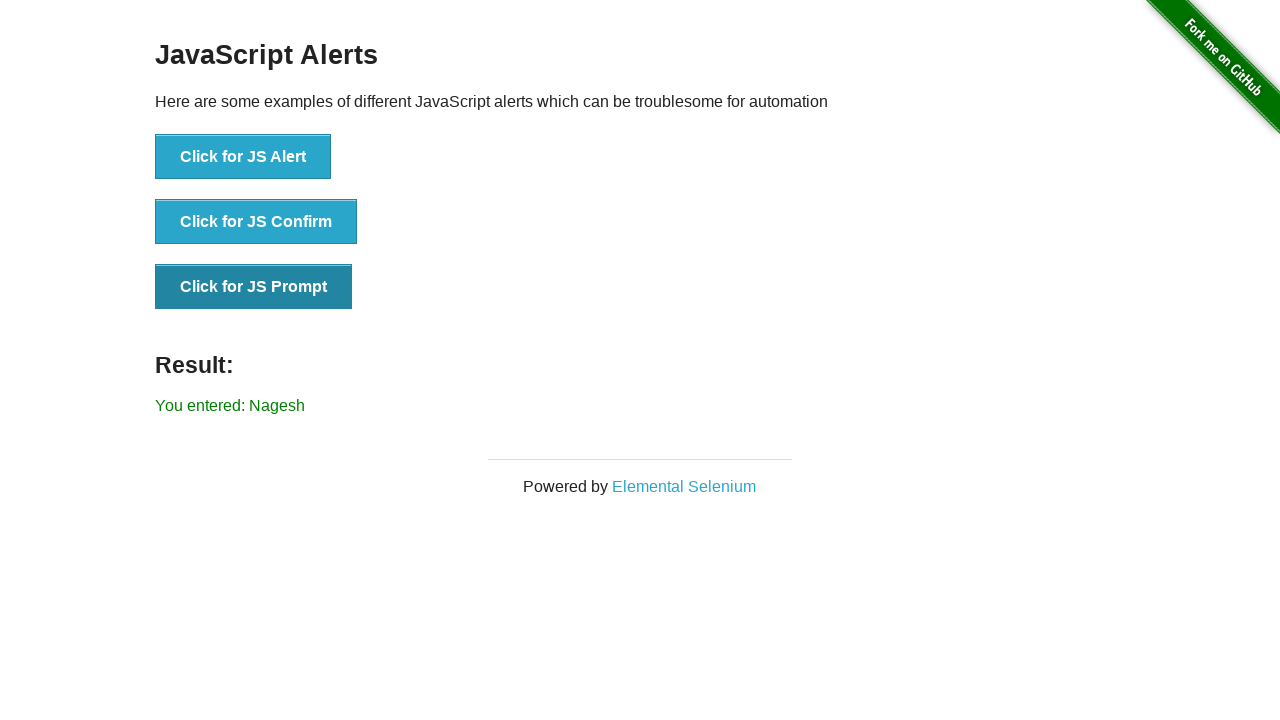

Retrieved result text: You entered: Nagesh
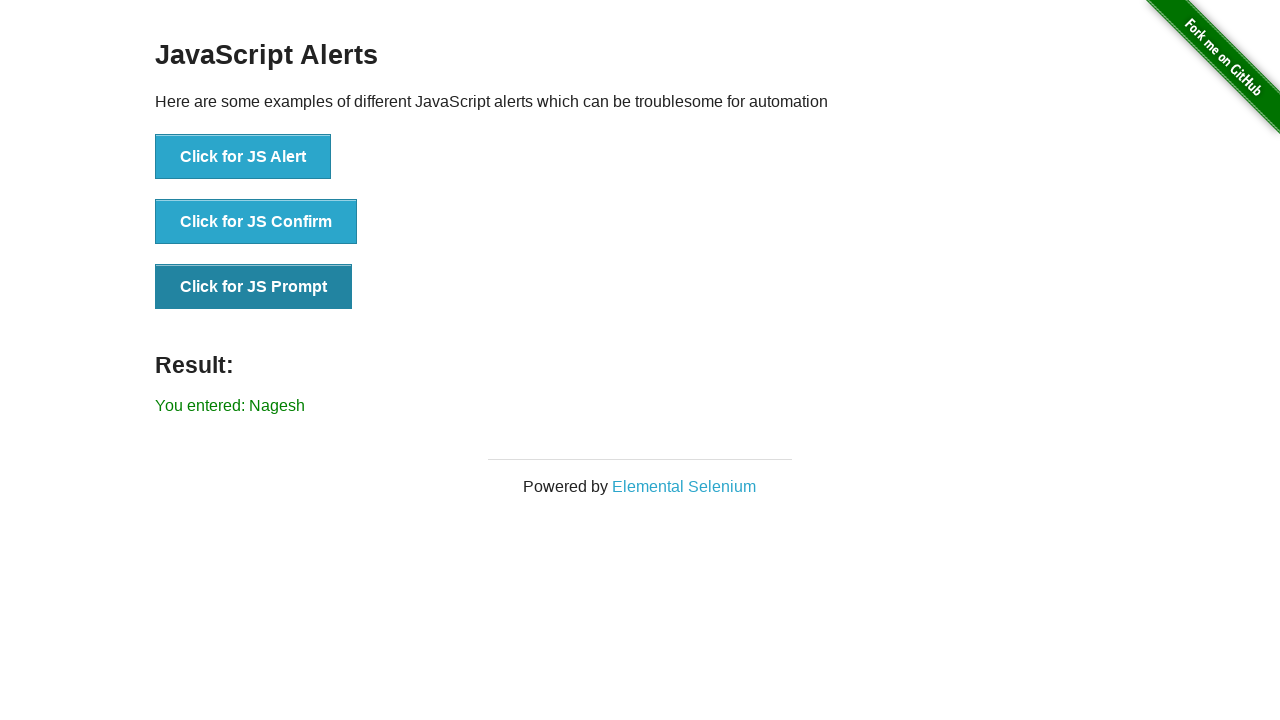

Printed result to console
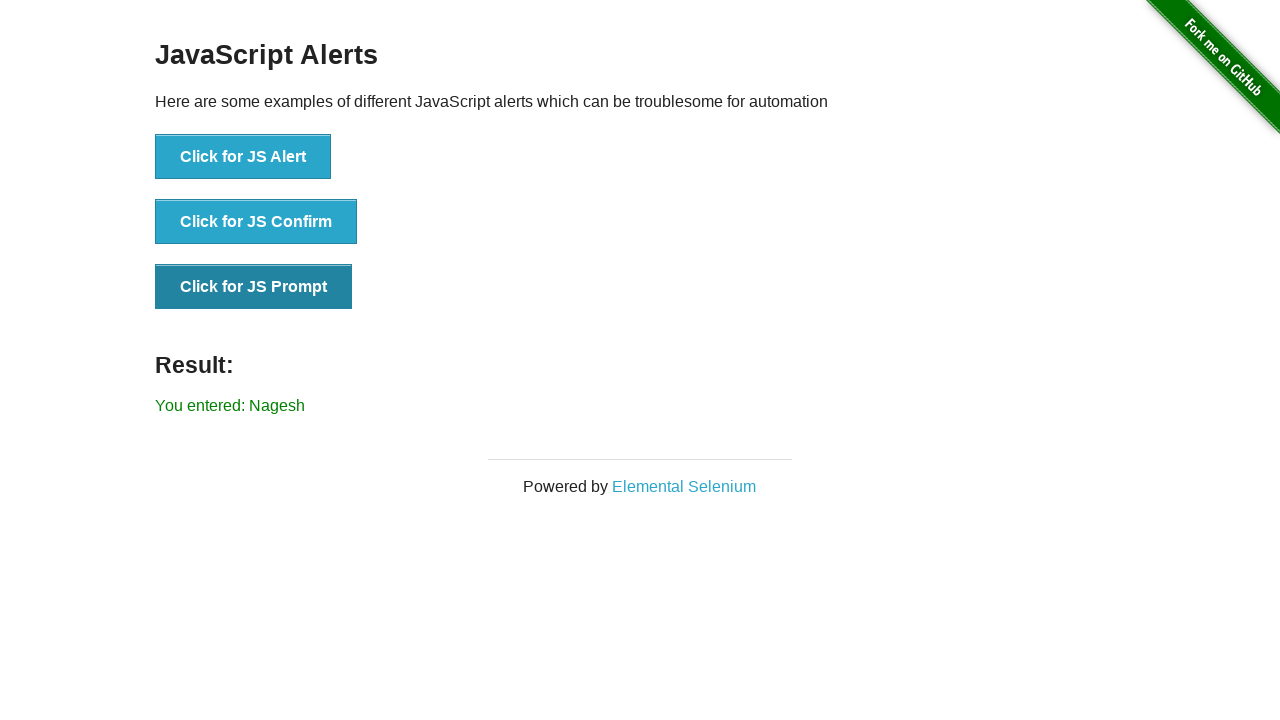

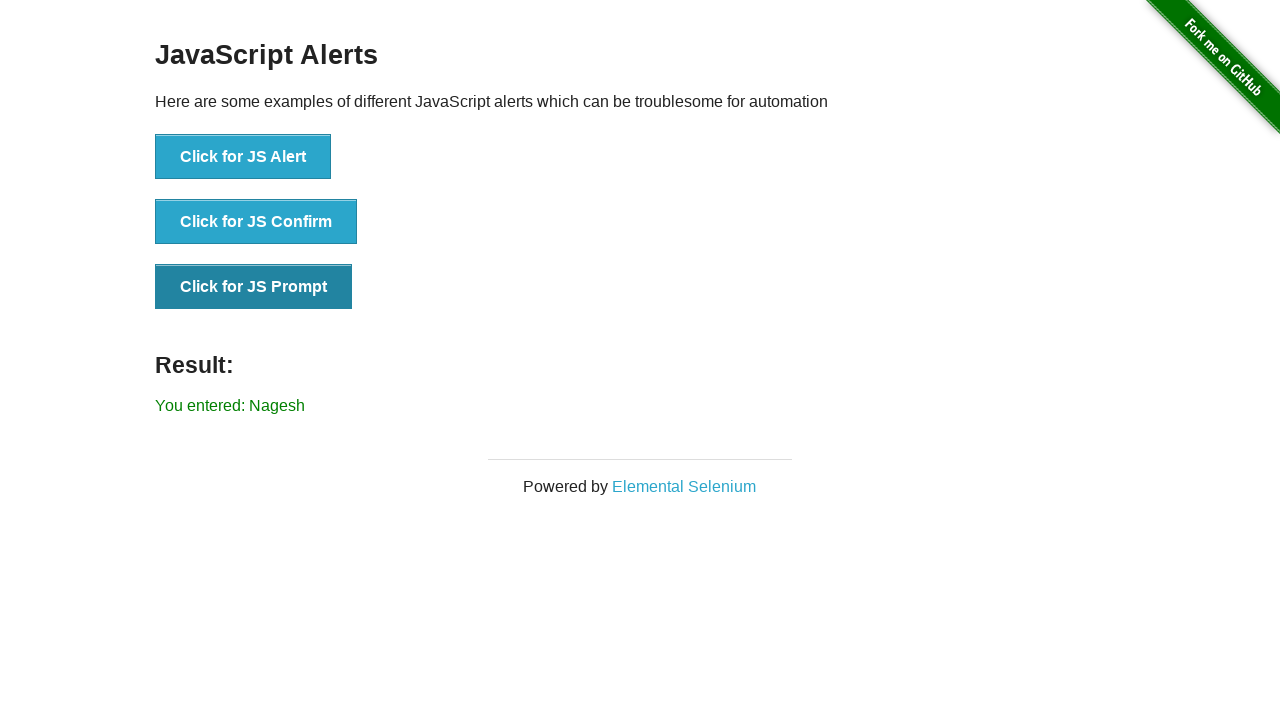